Tests drag and drop using click and hold approach - holds the source element, moves to target, and releases

Starting URL: https://jqueryui.com/droppable/

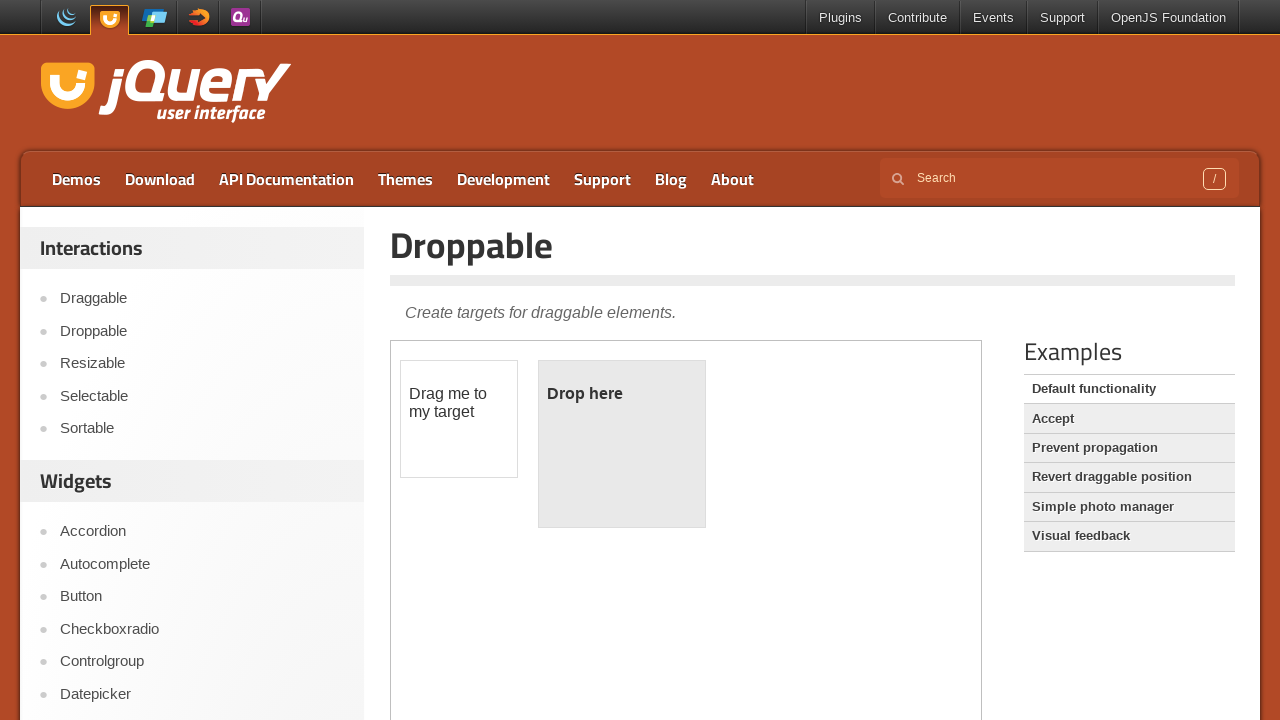

Located iframe containing drag and drop elements
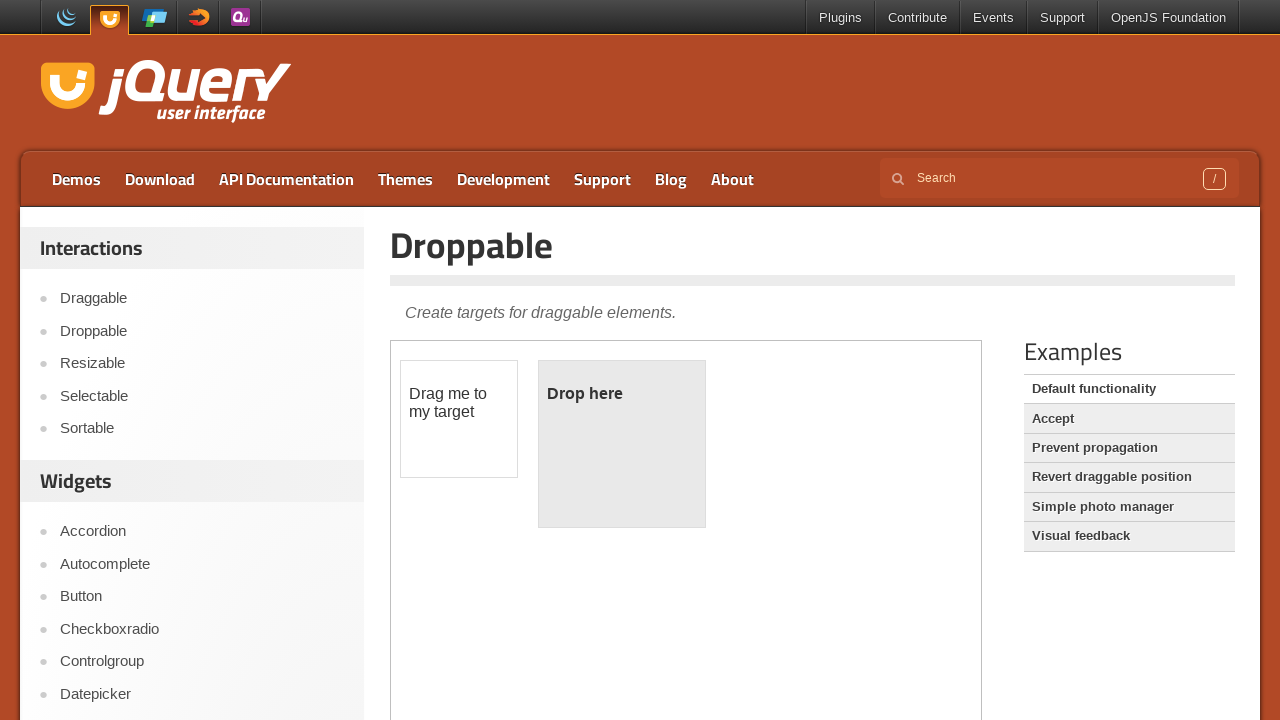

Located draggable source element
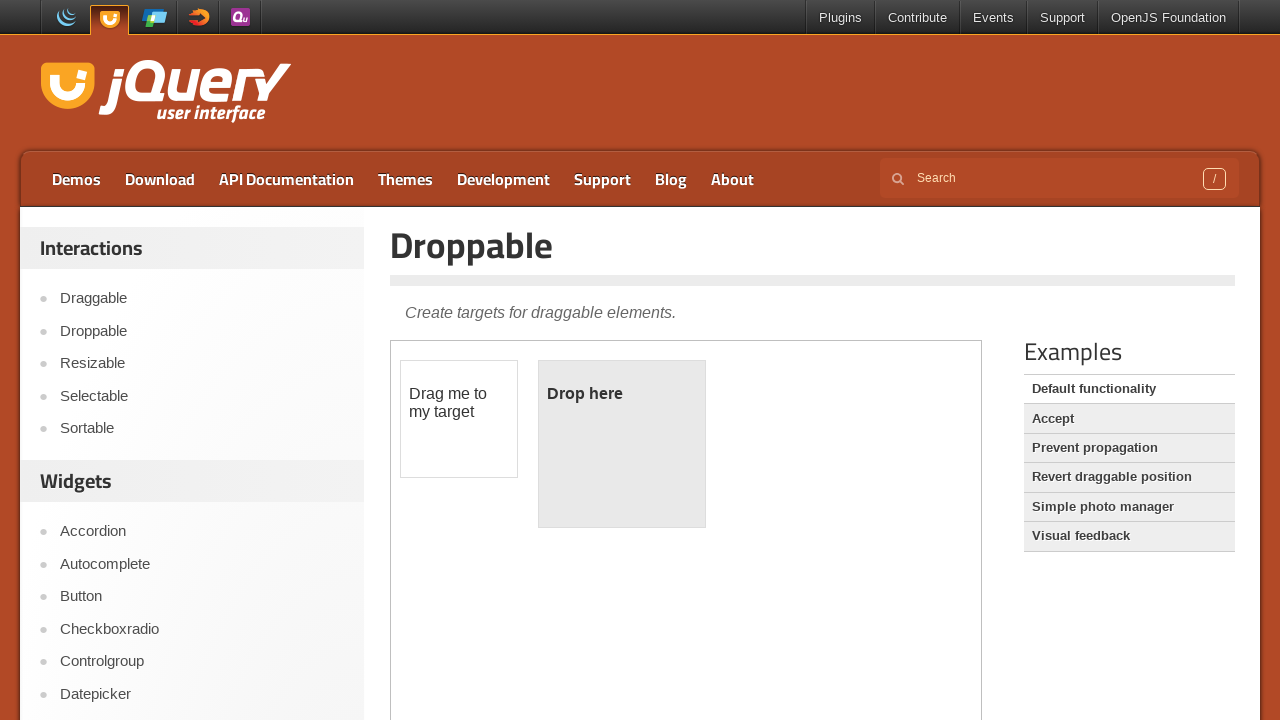

Located droppable target element
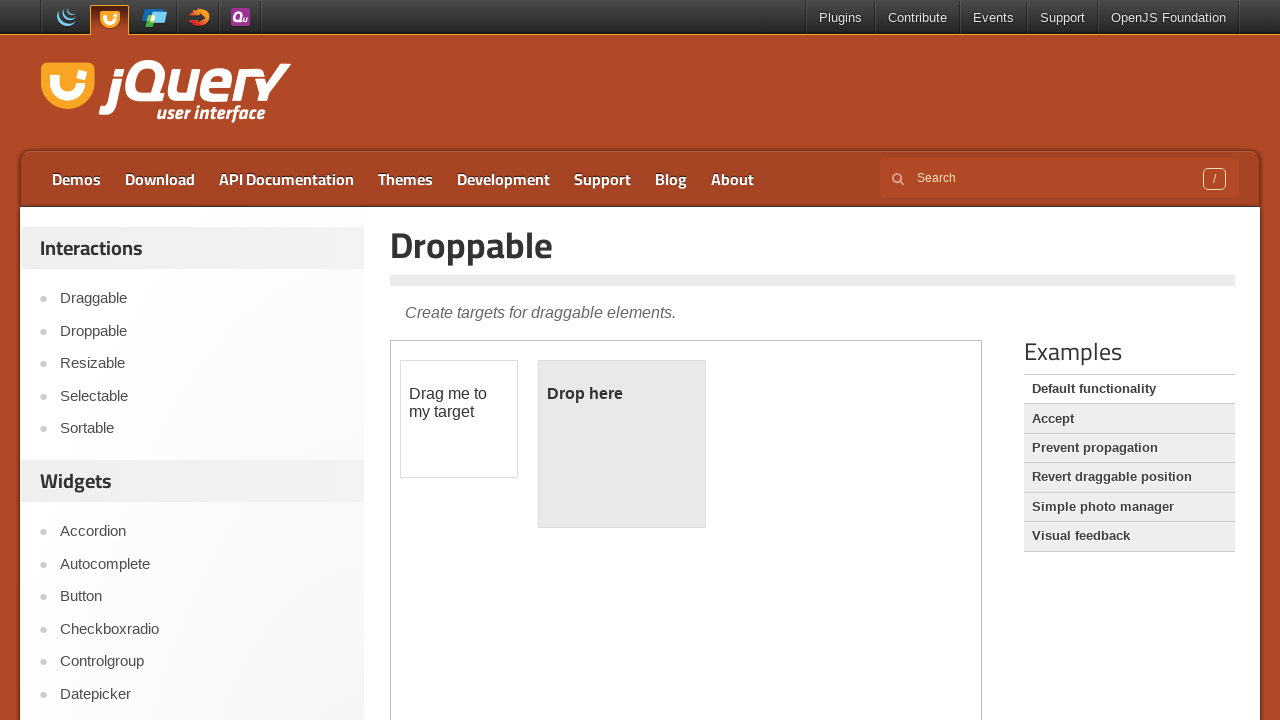

Performed drag and drop from source to target using click and hold approach at (622, 444)
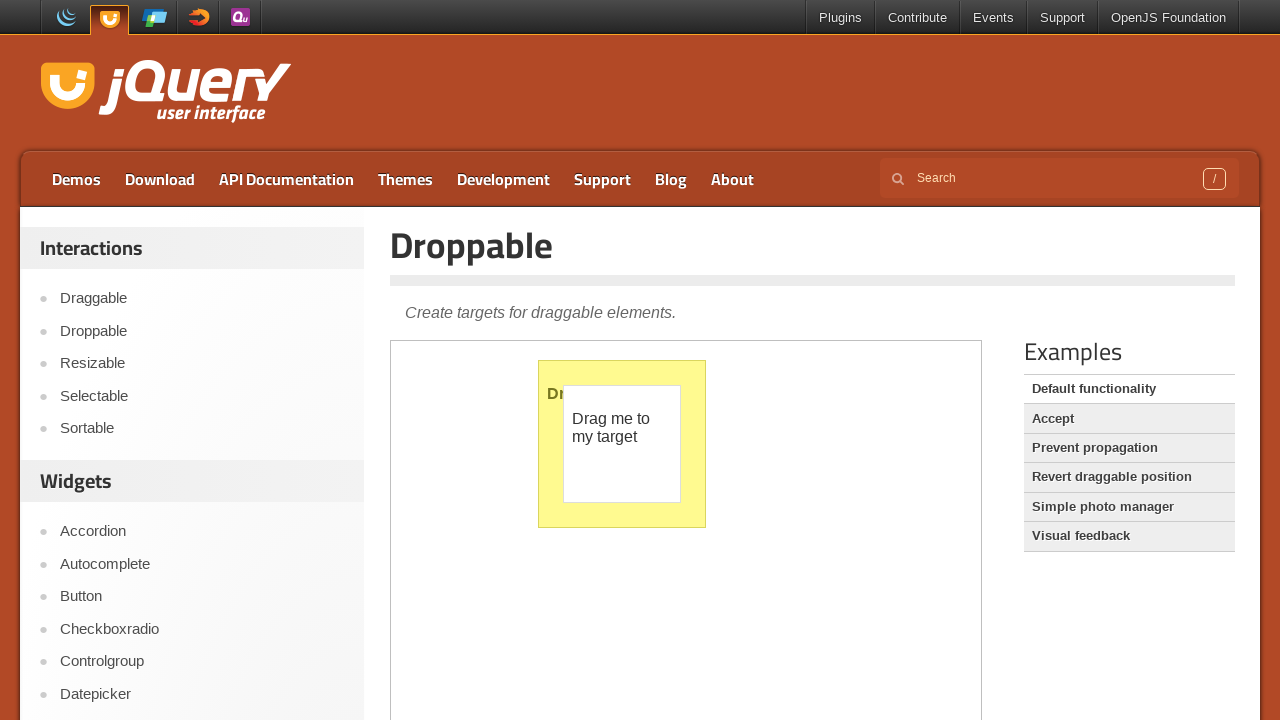

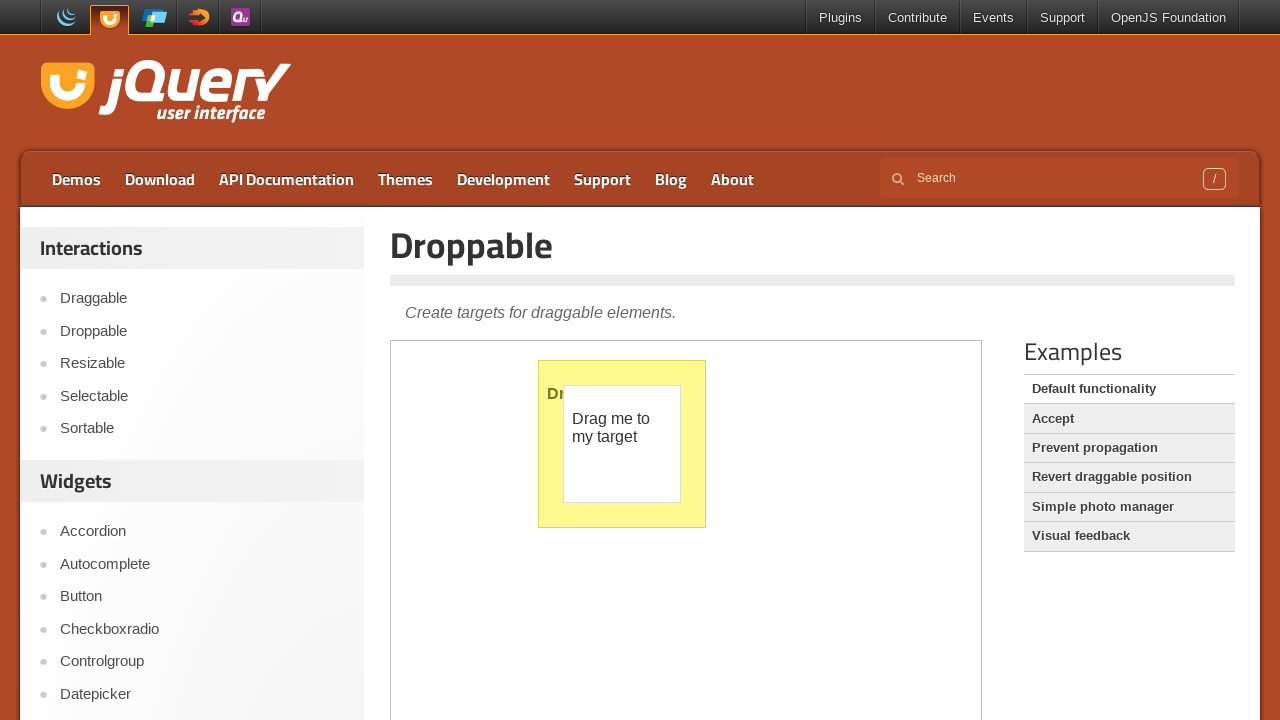